Navigates to a page with a large DOM and locates a specific element by ID to visually verify the locator is targeting the correct element.

Starting URL: https://the-internet.herokuapp.com/large

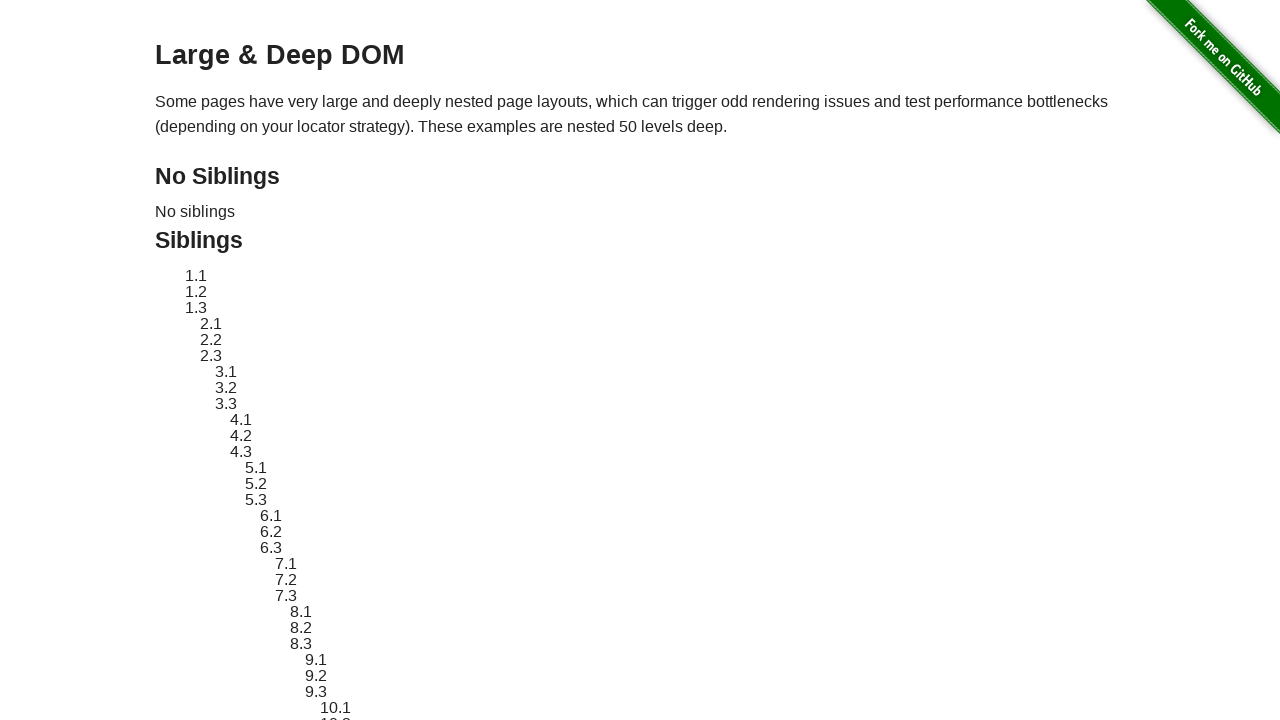

Navigated to the large DOM page
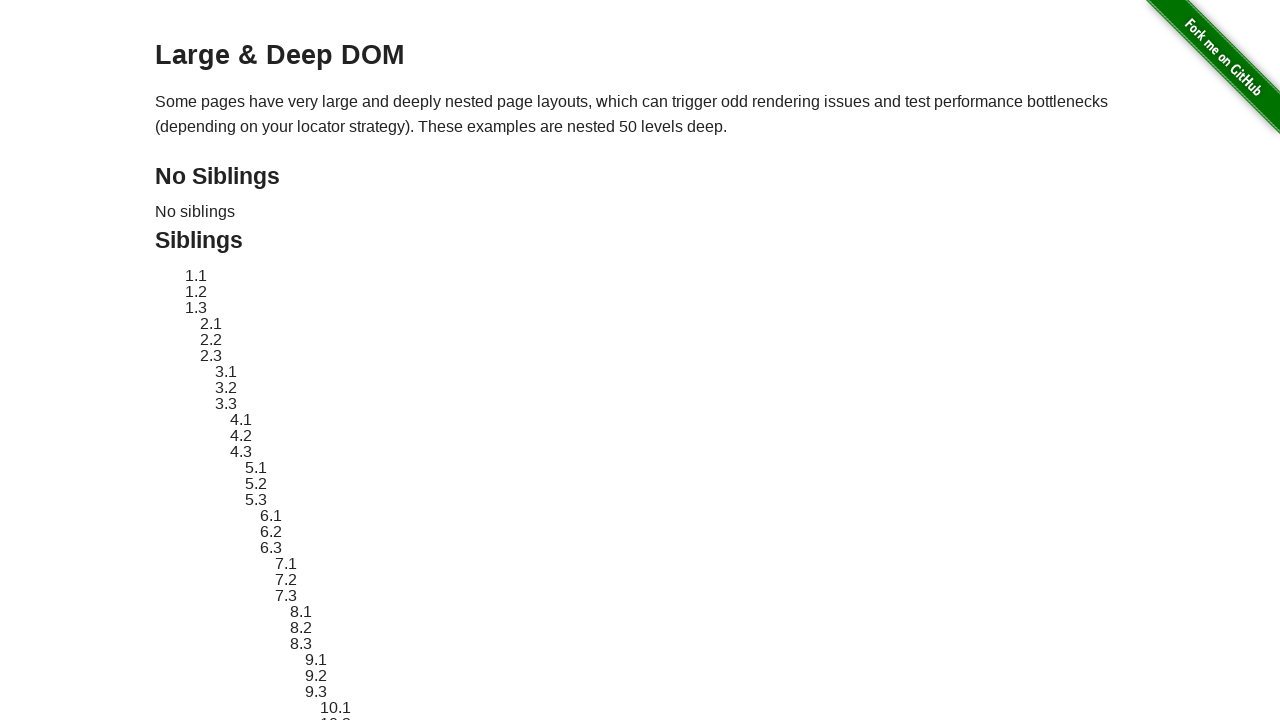

Element with ID 'sibling-2.3' is present on the page
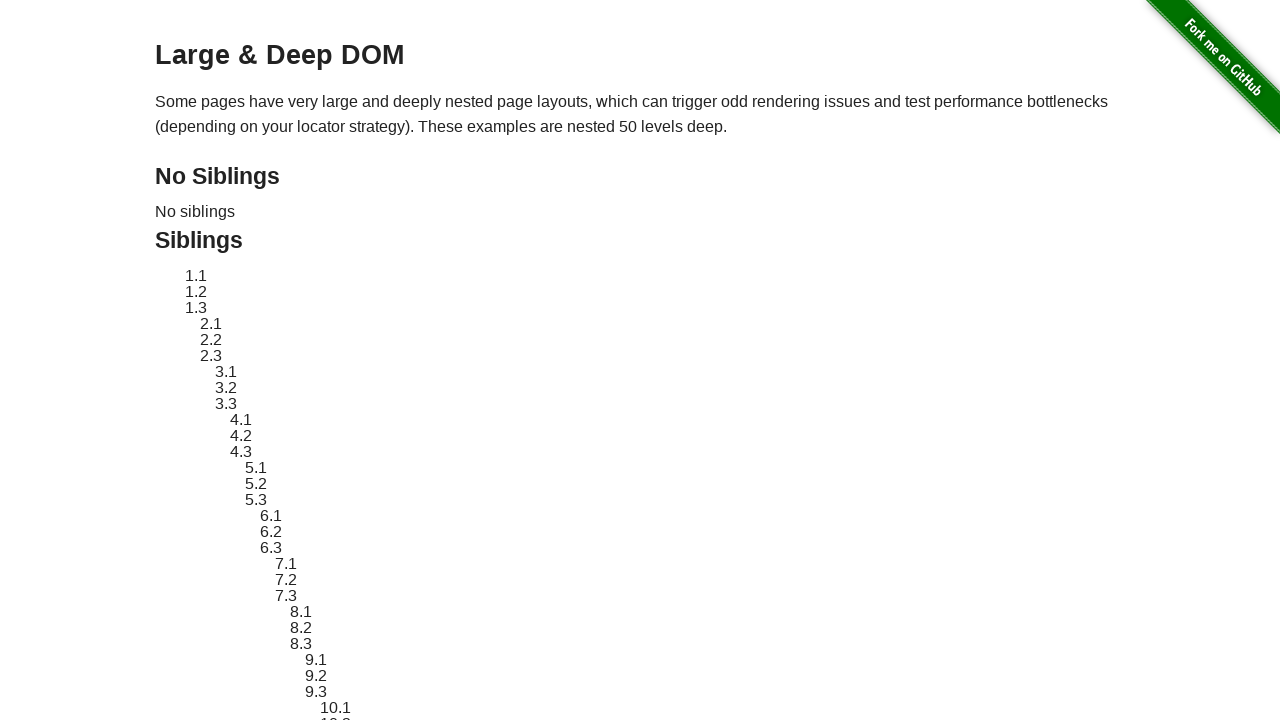

Located the target element by ID 'sibling-2.3'
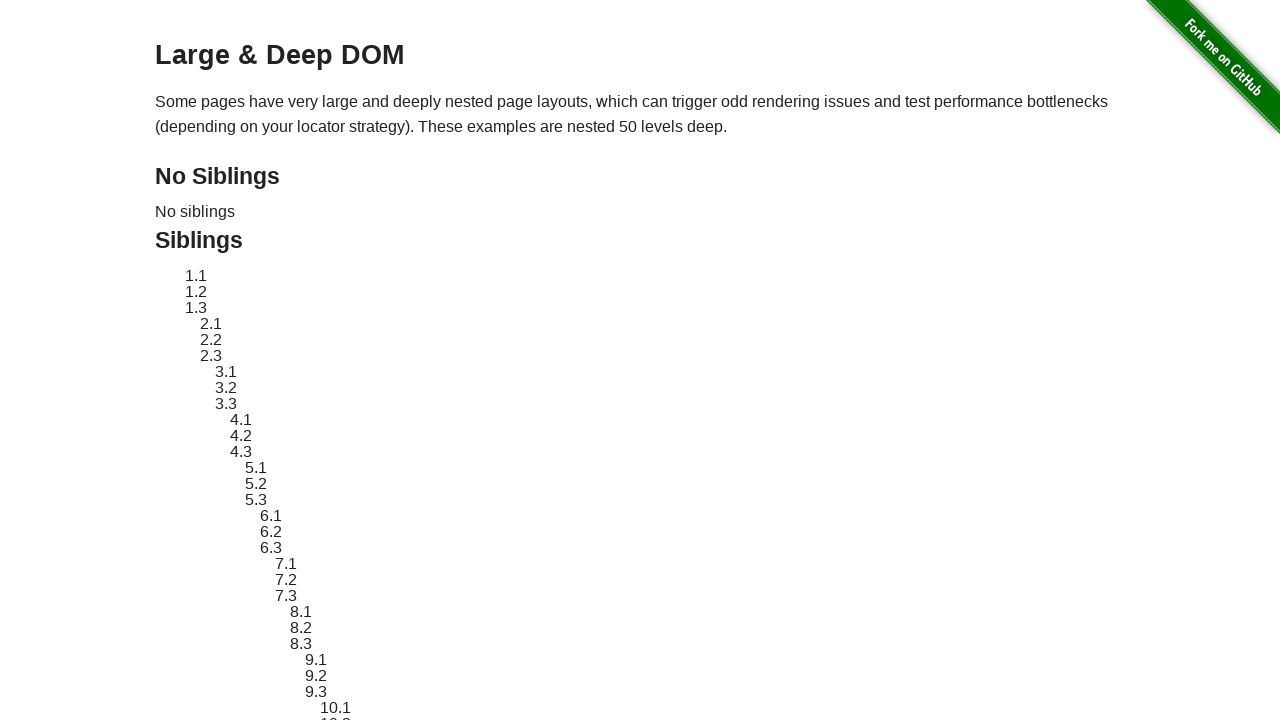

Applied red dashed border highlight to the target element for visual verification
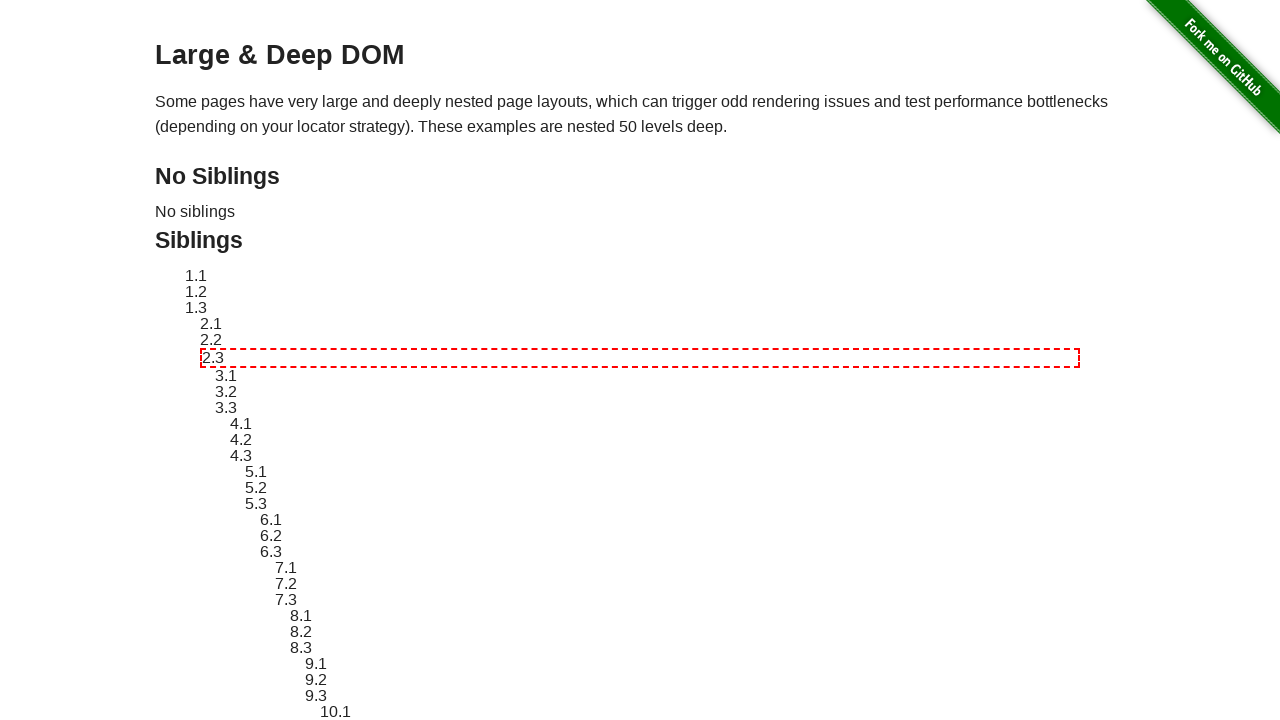

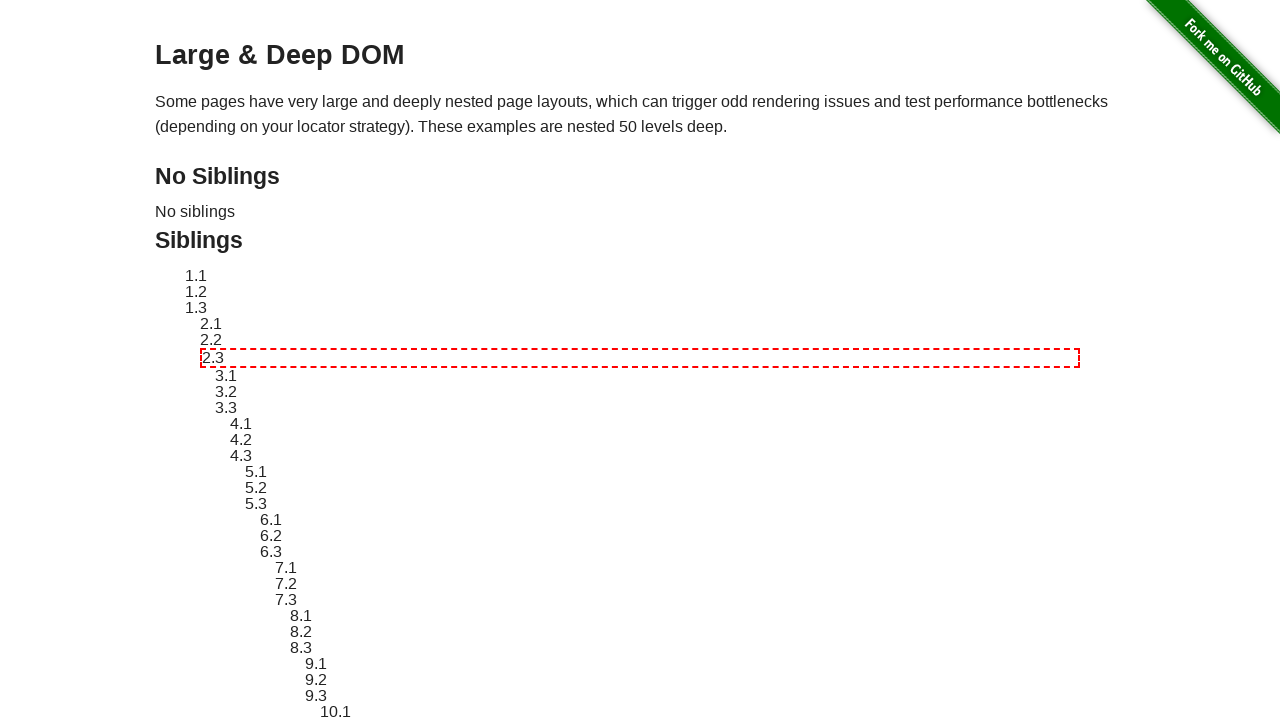